Tests dropdown selection functionality by selecting options using different methods: by index, by value, and by visible text on a demo dropdown element.

Starting URL: https://the-internet.herokuapp.com/dropdown

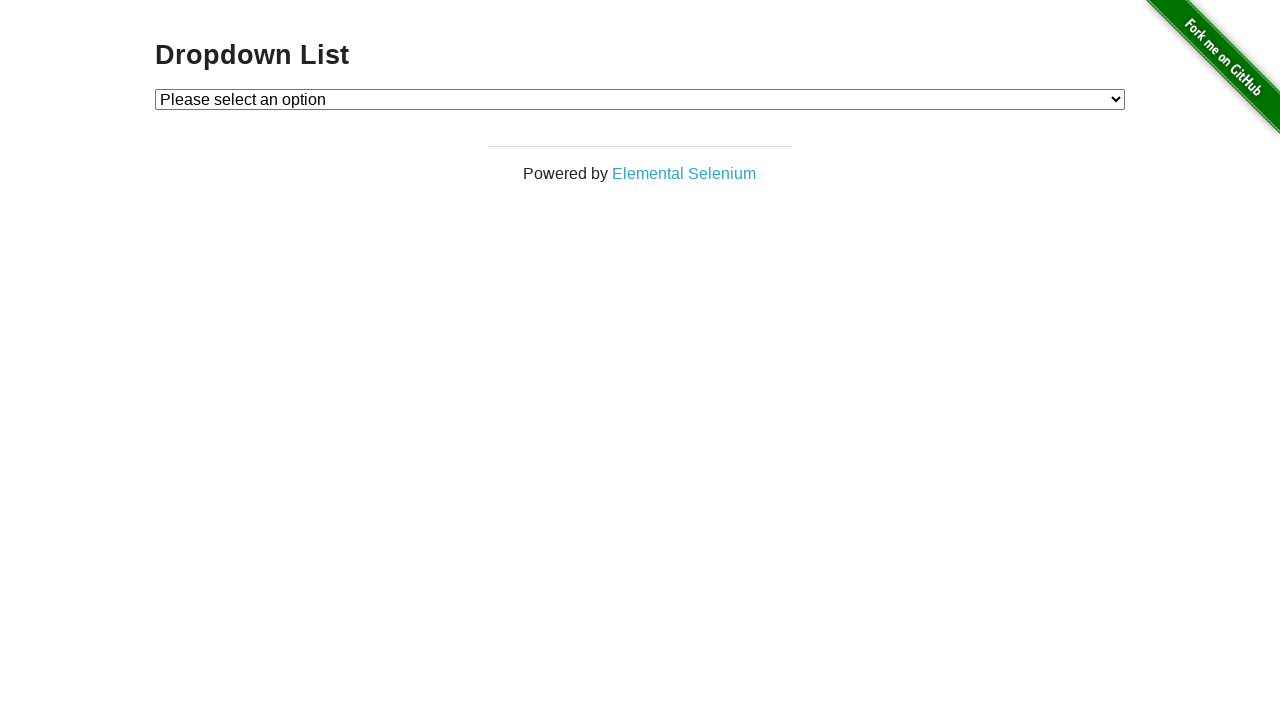

Located dropdown element with ID 'dropdown'
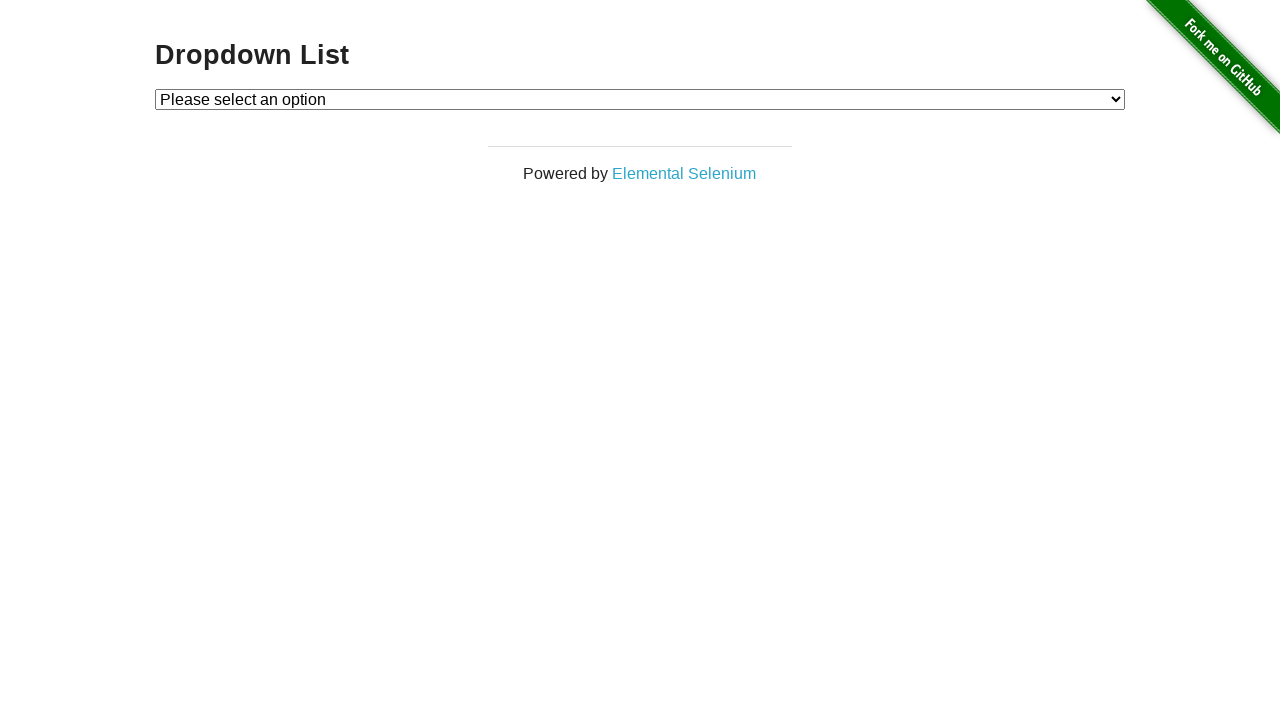

Selected dropdown option by index 1 on #dropdown
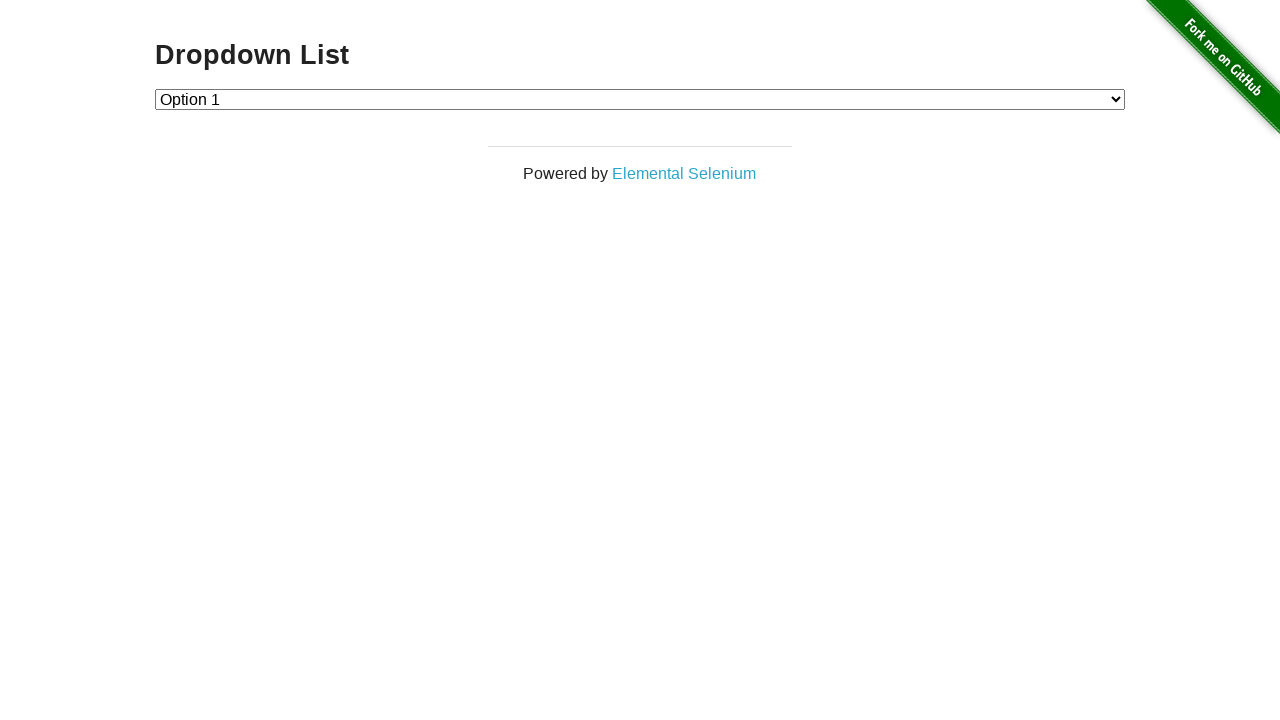

Waited 1000ms to observe dropdown selection
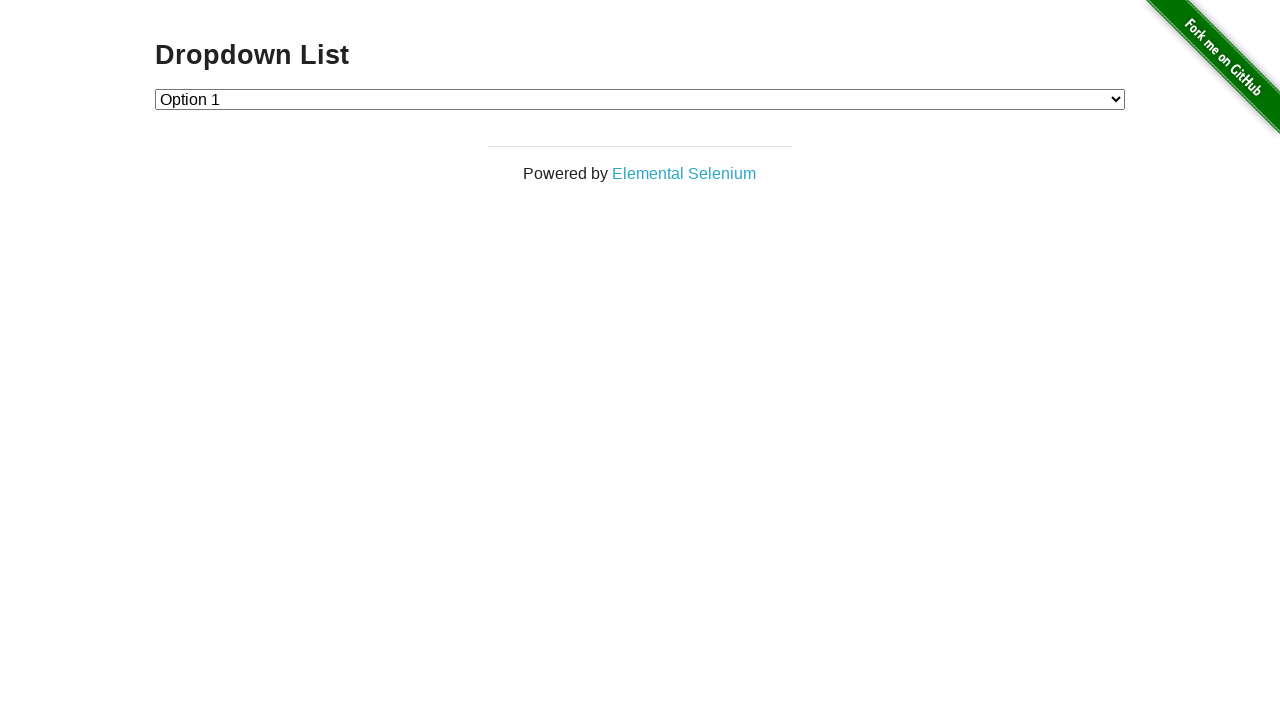

Selected dropdown option by value '2' on #dropdown
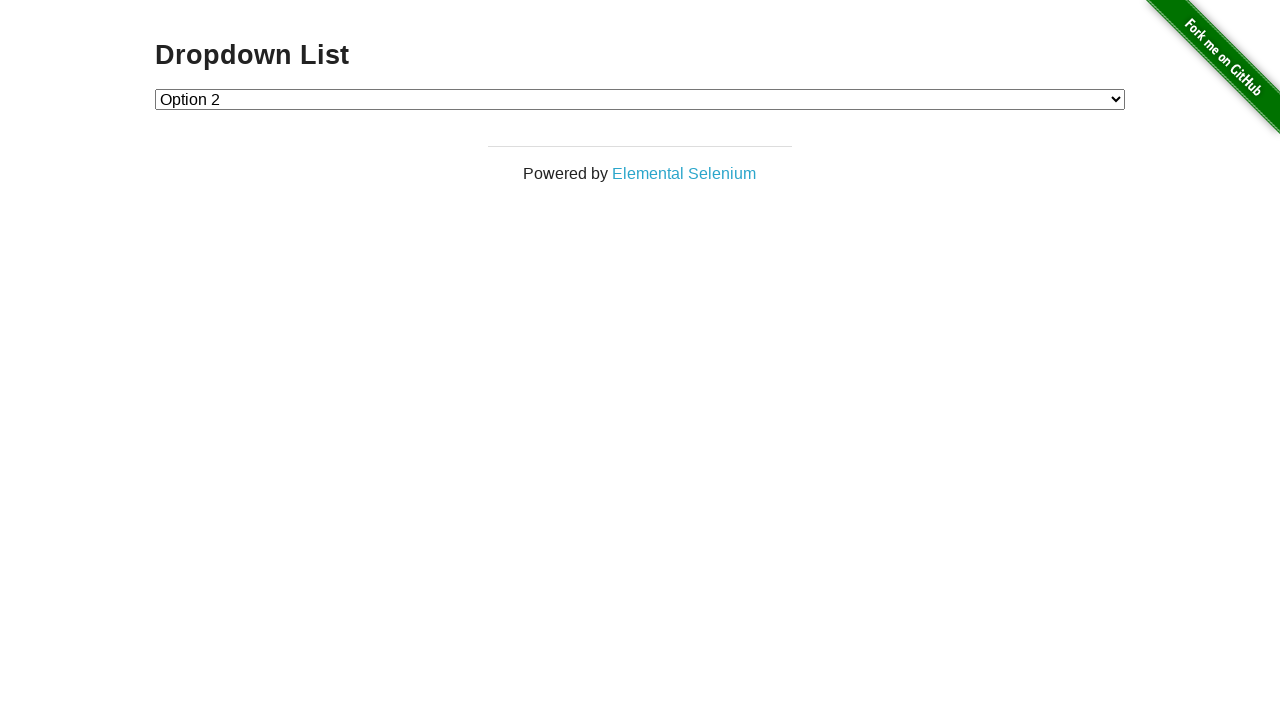

Waited 1000ms to observe dropdown selection
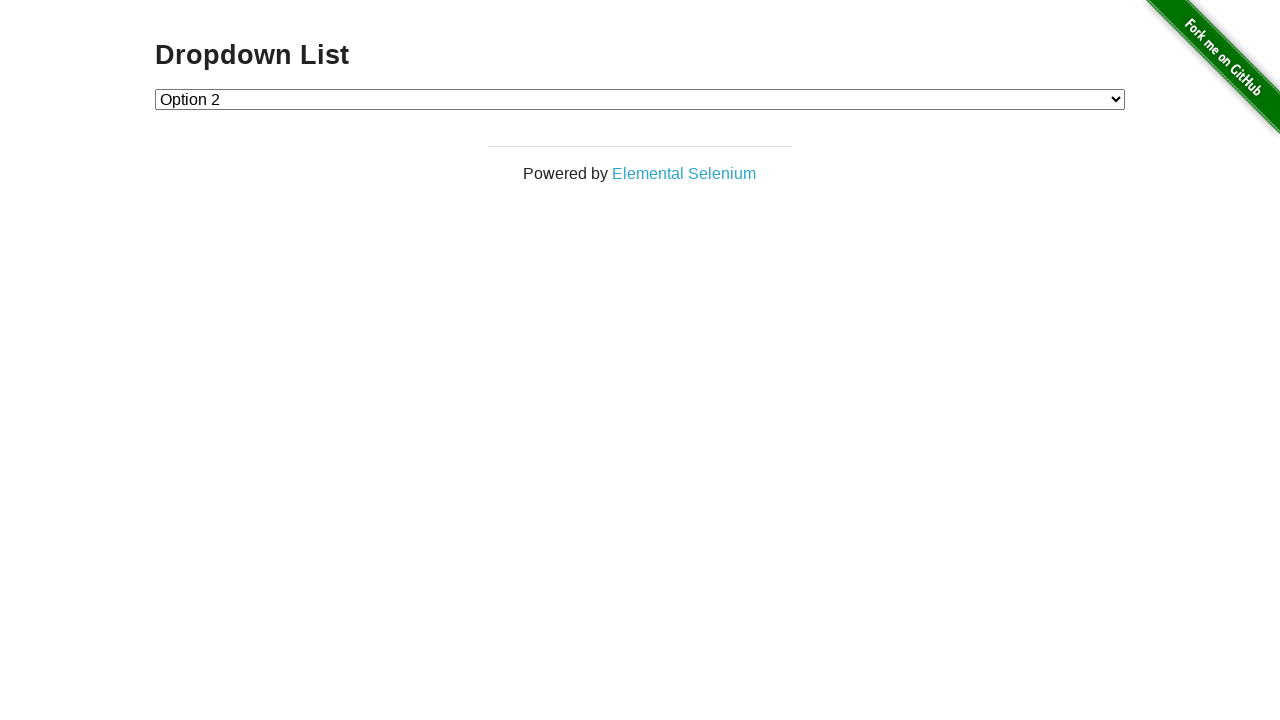

Selected dropdown option by index 1 again on #dropdown
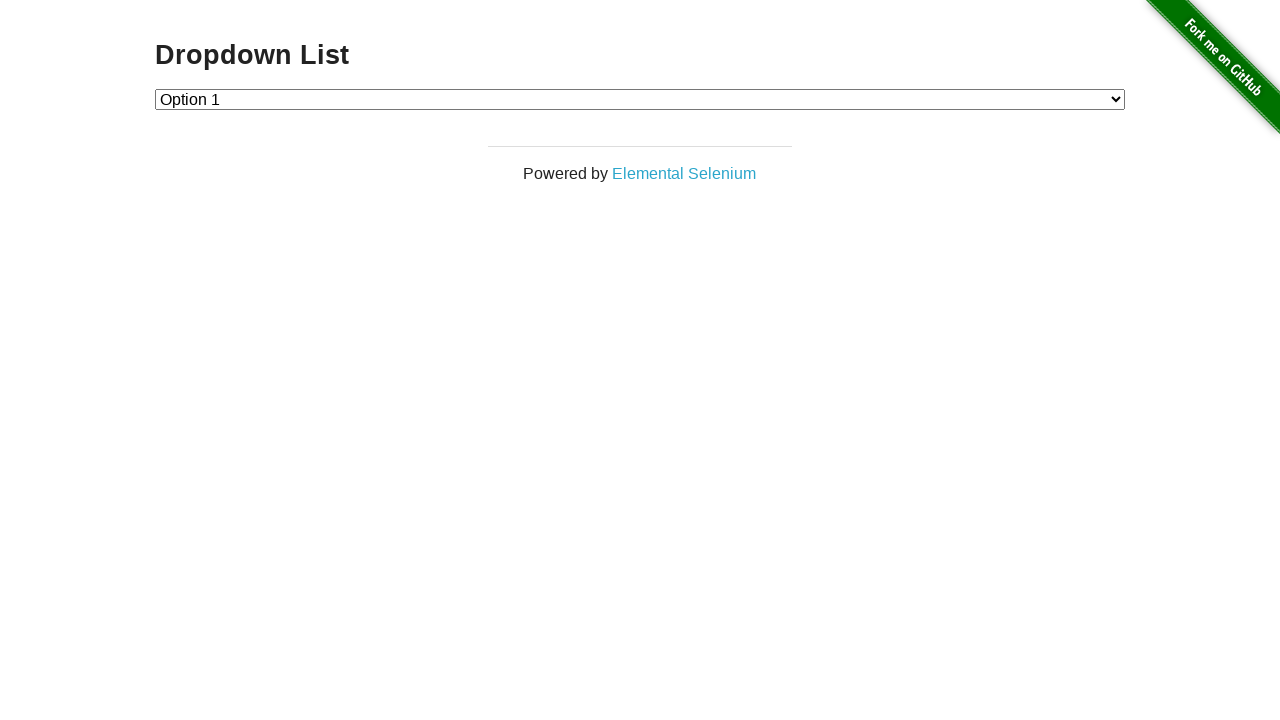

Verified dropdown element is visible
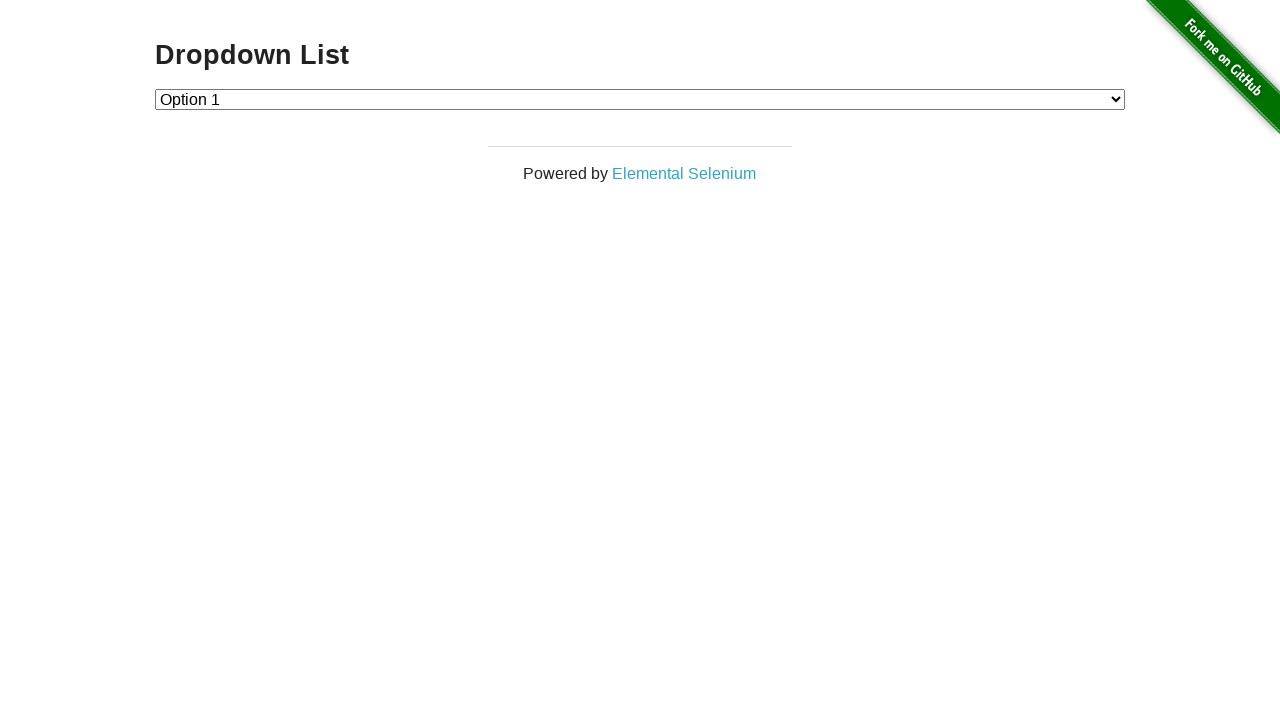

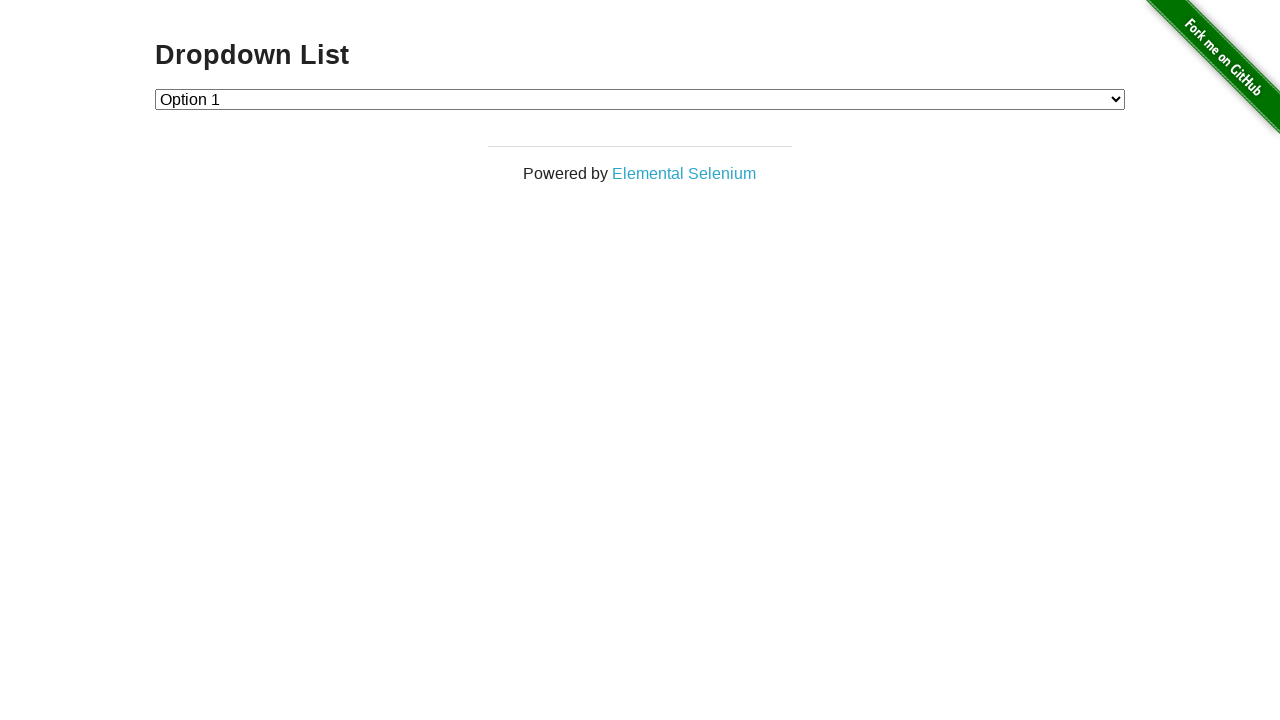